Tests navigation to Browse Languages section and verifies that the table has the expected column headers (Language, Author, Date, Comments, Rate).

Starting URL: http://www.99-bottles-of-beer.net/

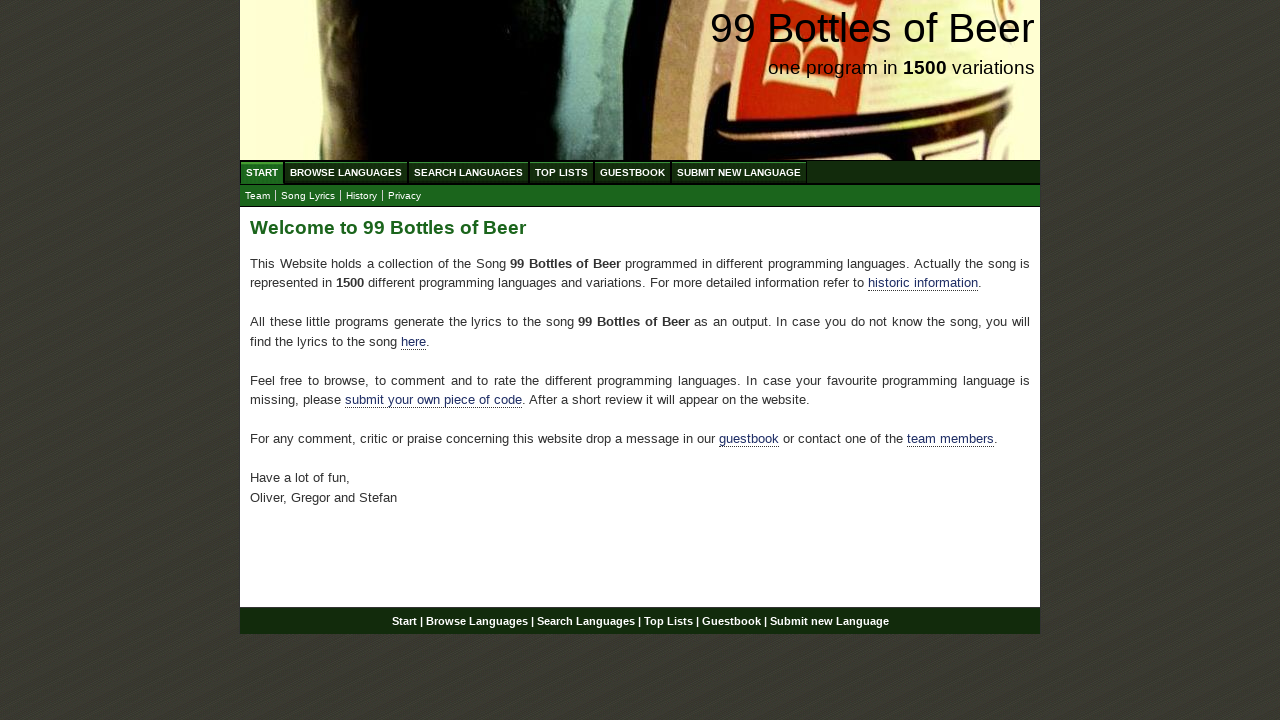

Clicked on Browse Languages menu link at (346, 172) on xpath=//li/a[@href='/abc.html']
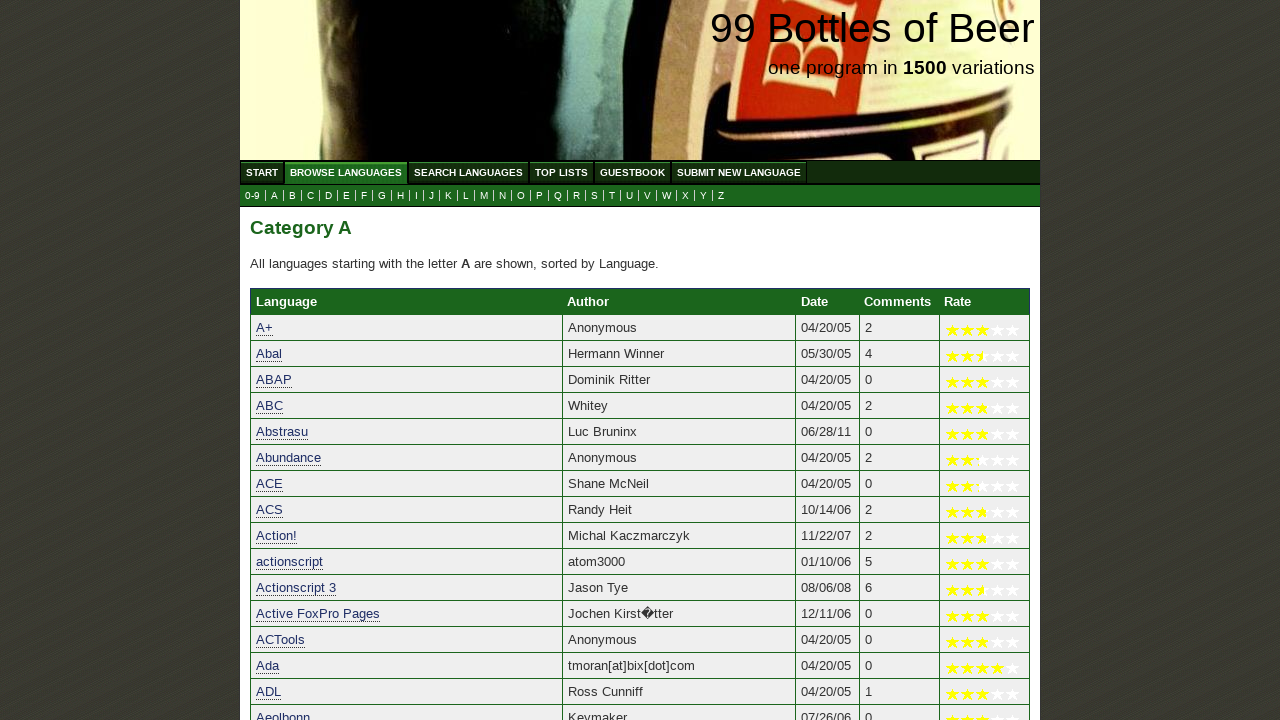

Category table with headers loaded
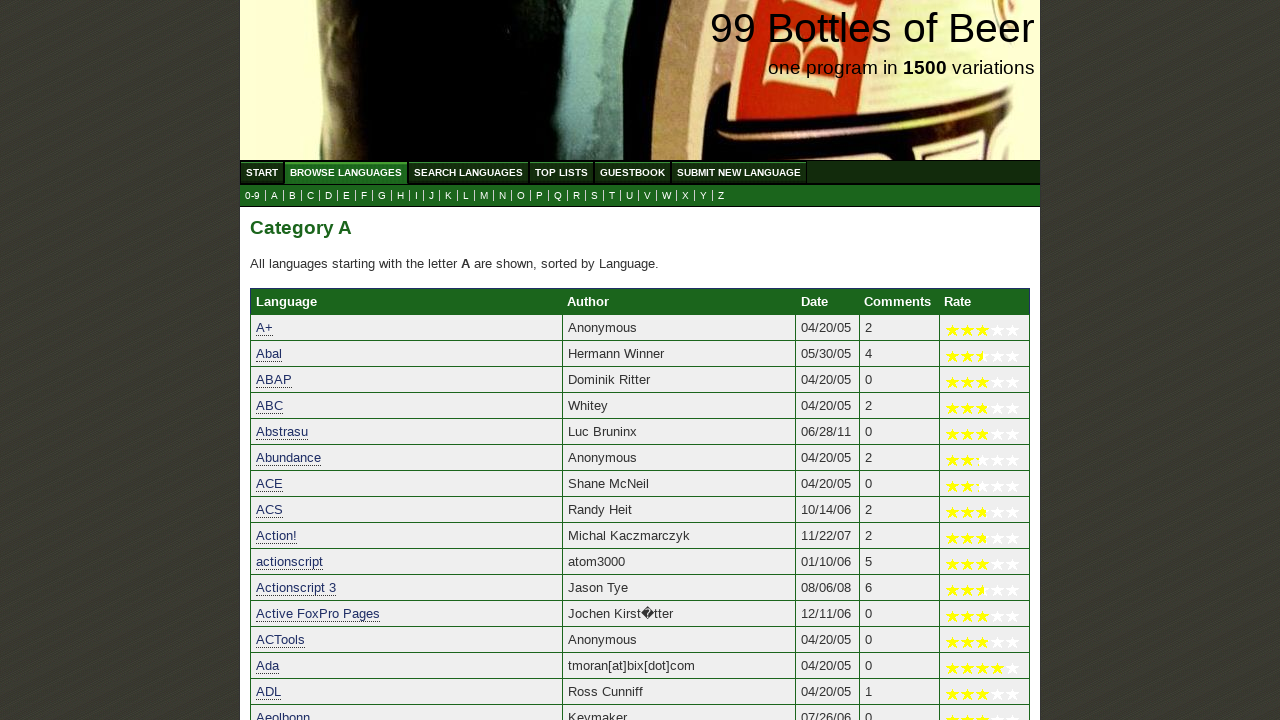

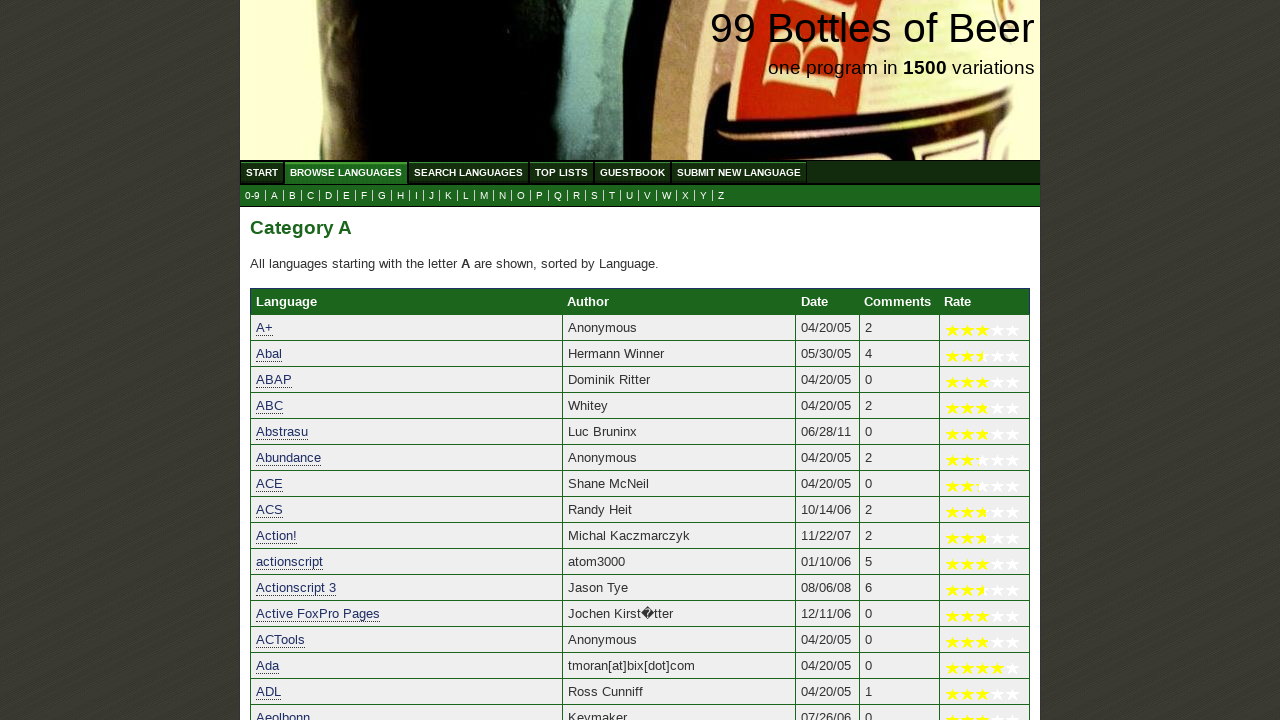